Basic browser test that navigates to X-Cart homepage, retrieves the page title, and maximizes the browser window.

Starting URL: https://www.x-cart.com/

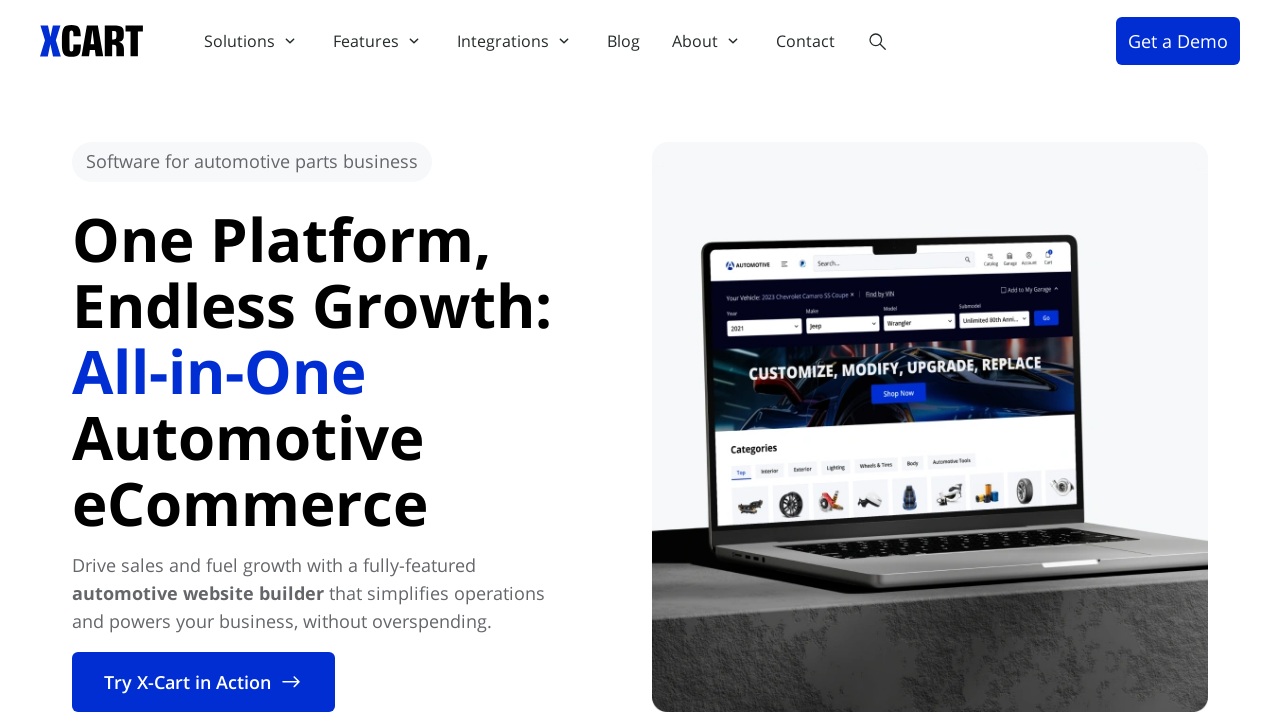

Retrieved page title from X-Cart homepage
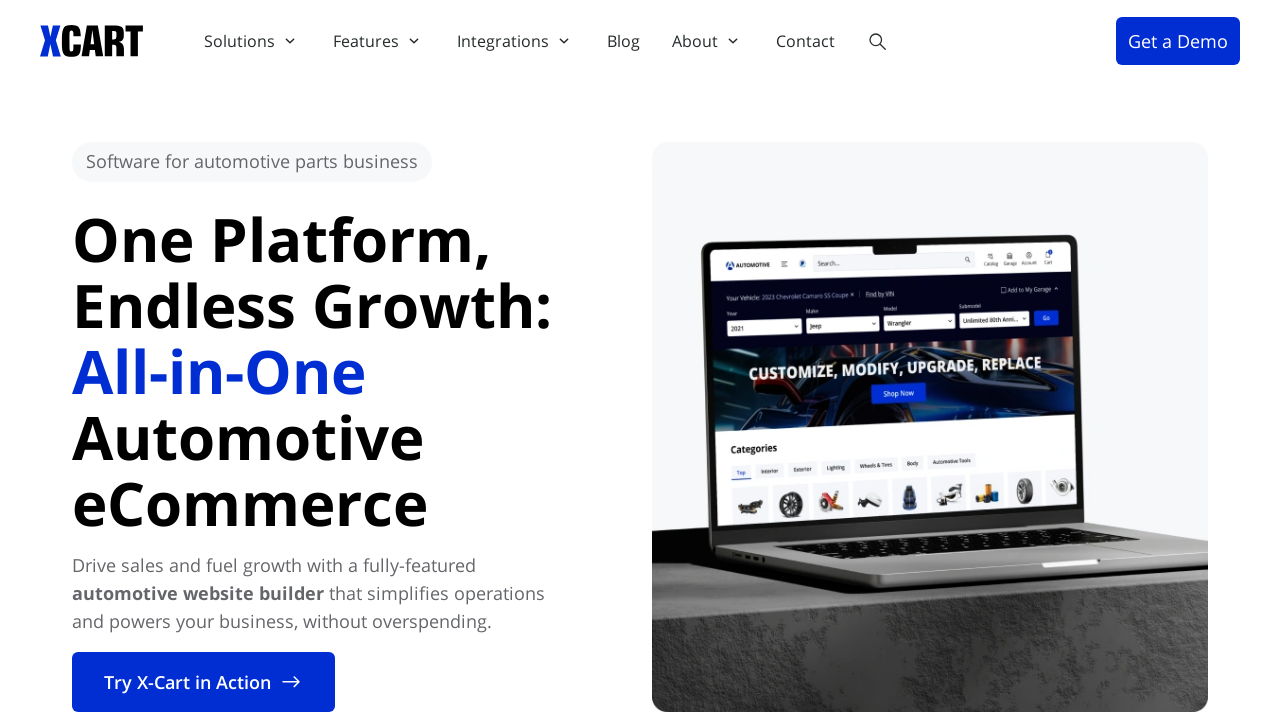

Maximized browser viewport to 1920x1080
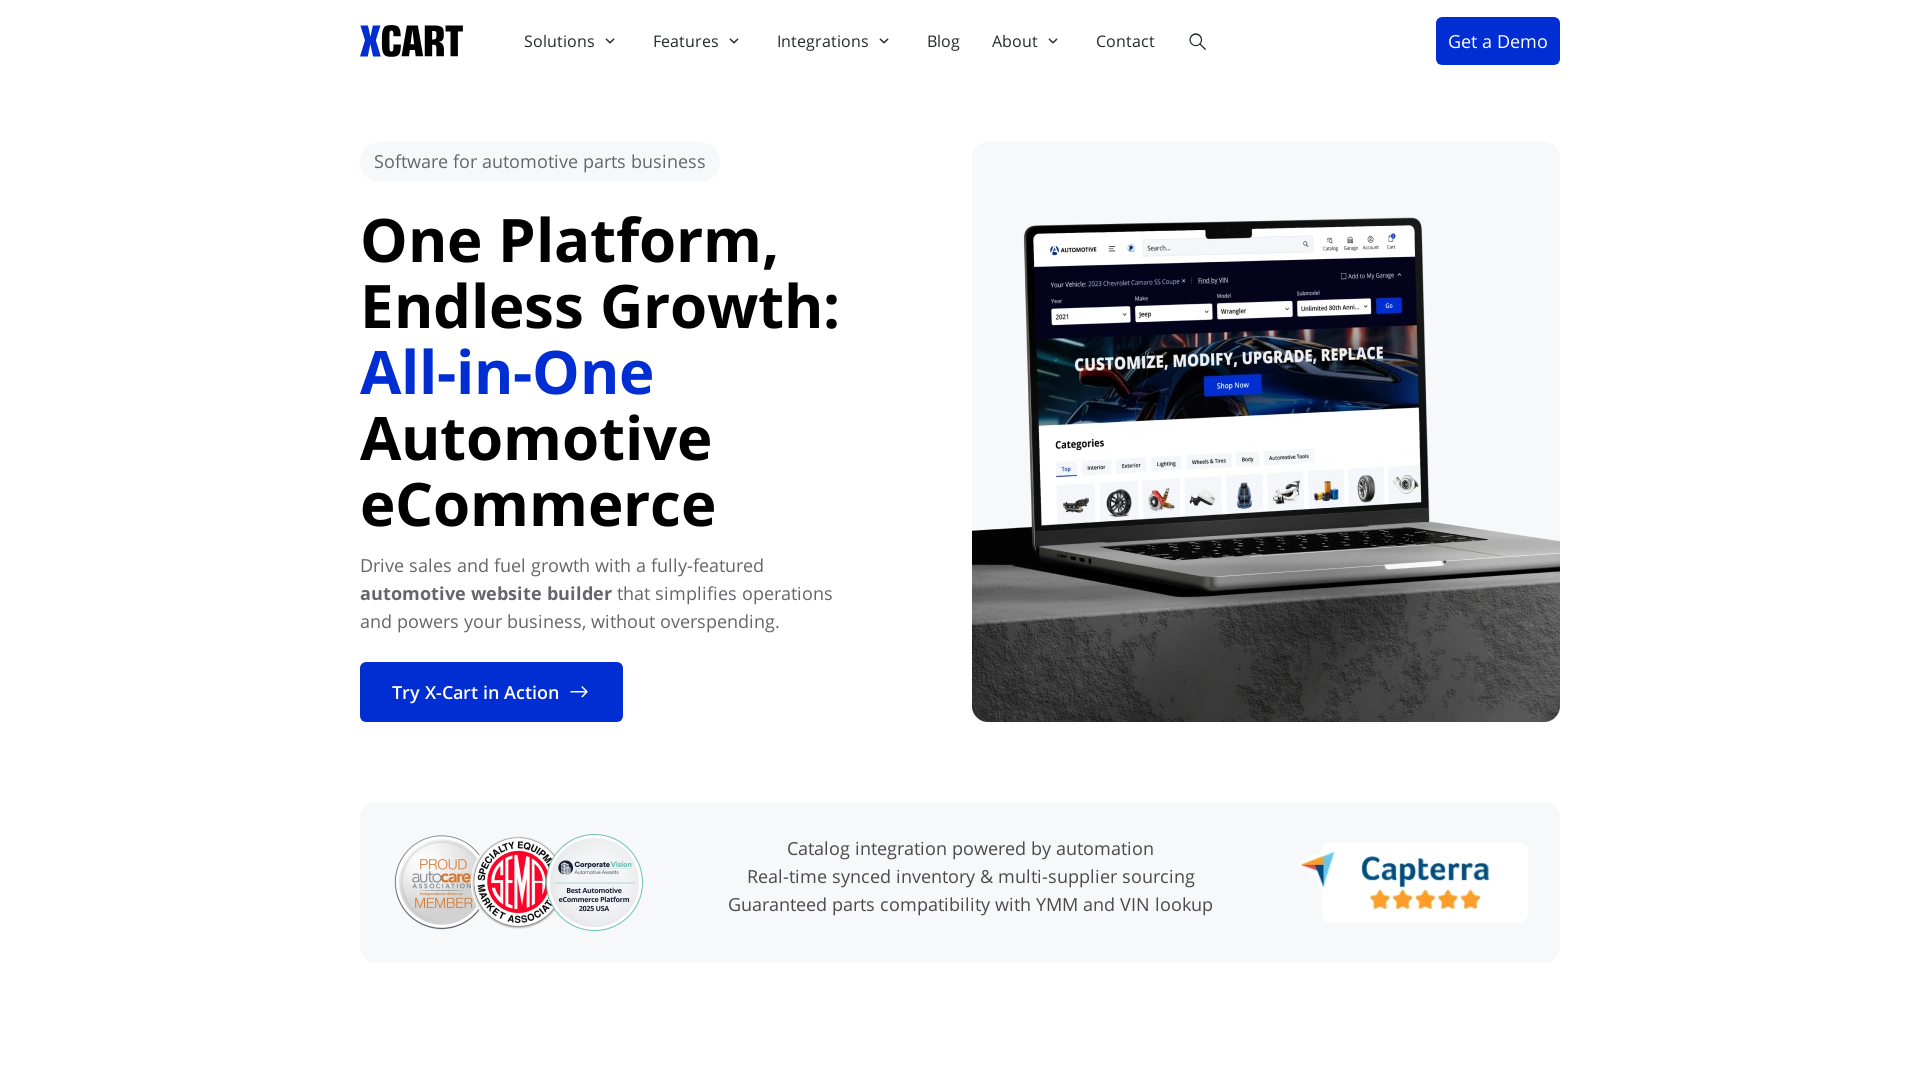

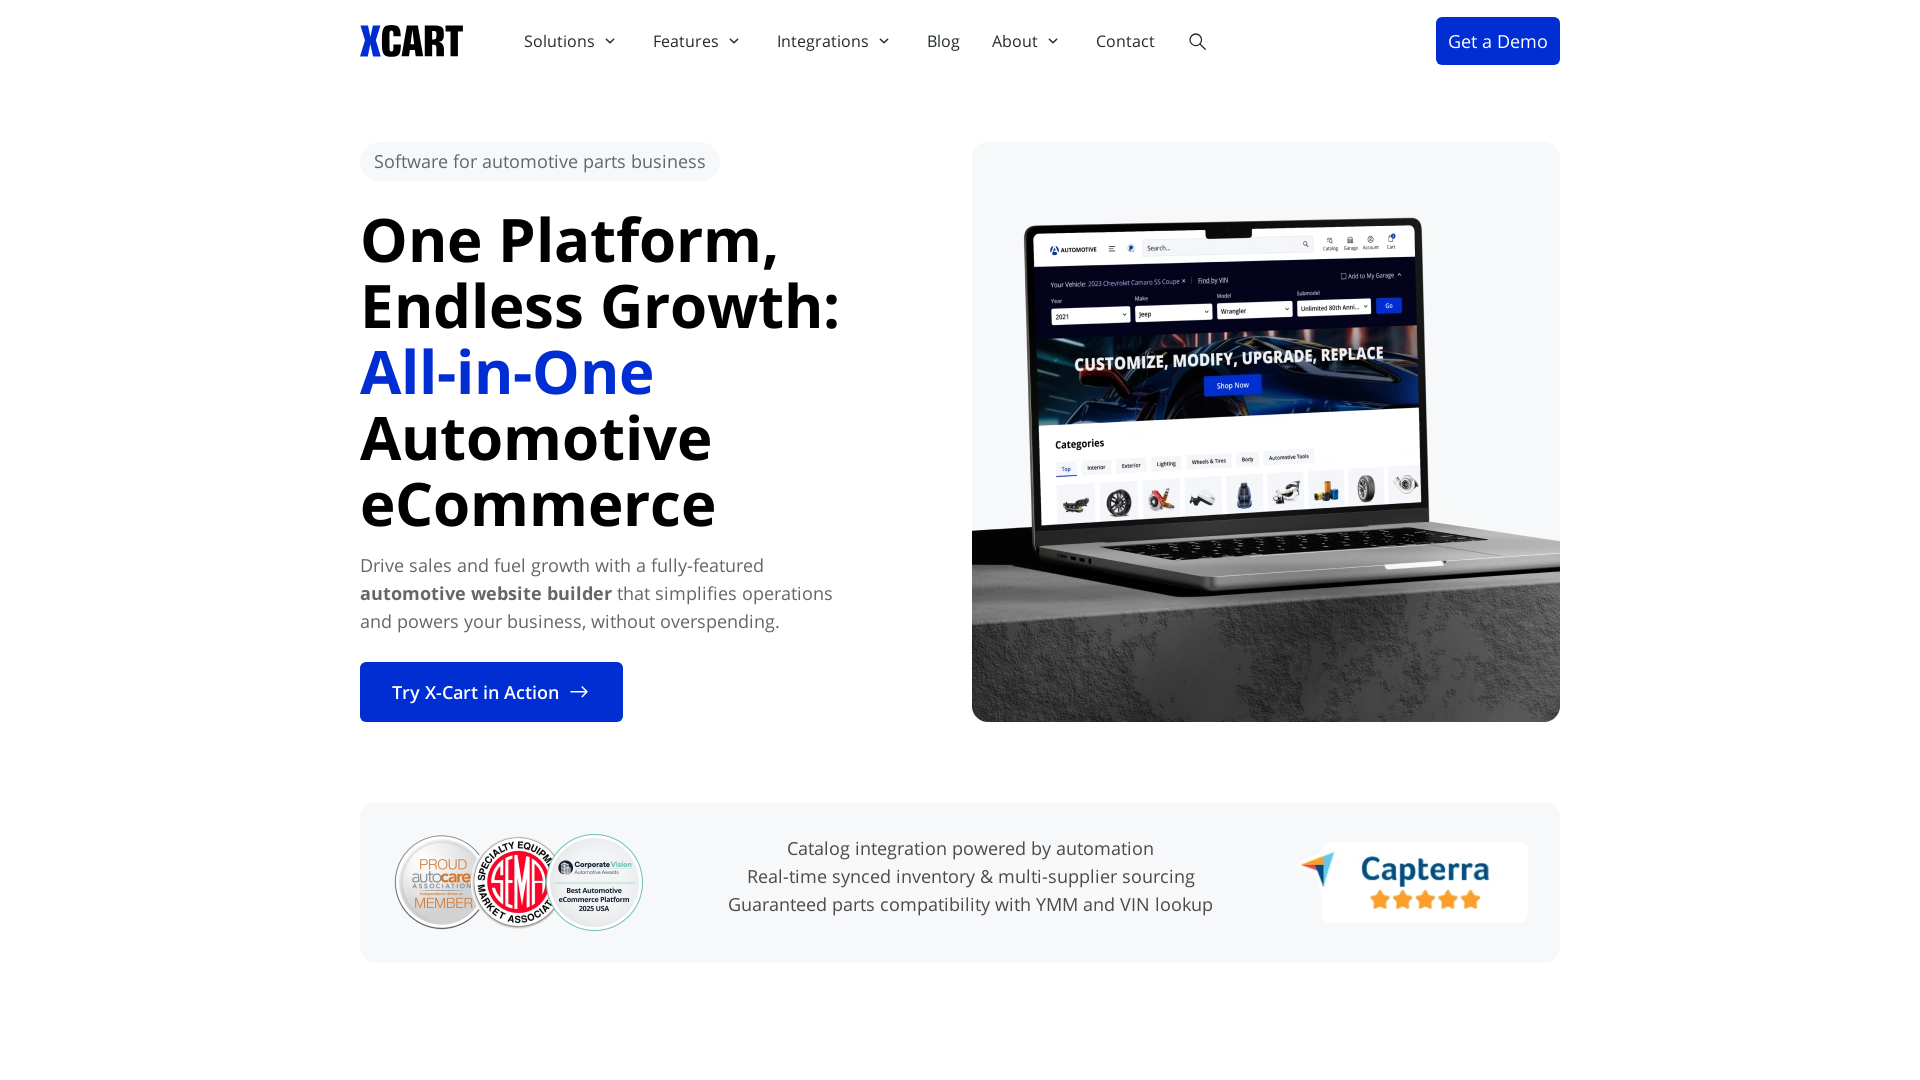